Verifies the NASA Open APIs webpage is accessible by checking the page title

Starting URL: https://api.nasa.gov/

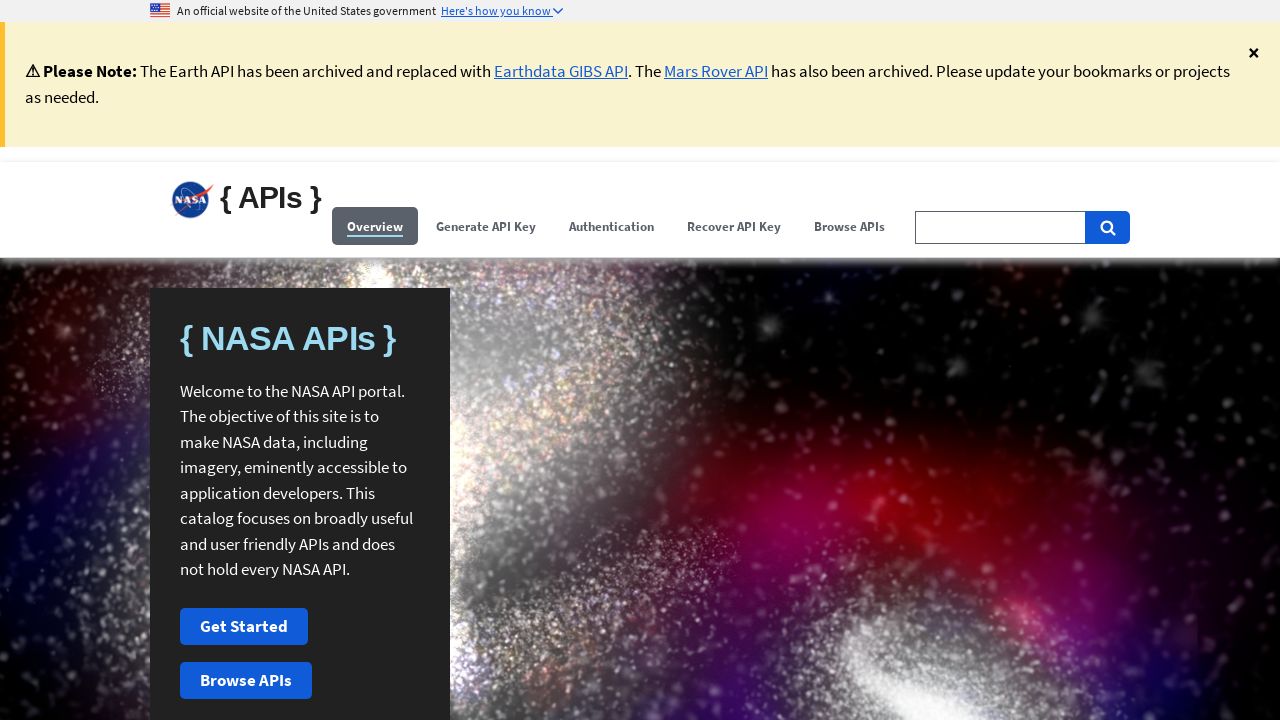

Navigated to NASA Open APIs webpage at https://api.nasa.gov/
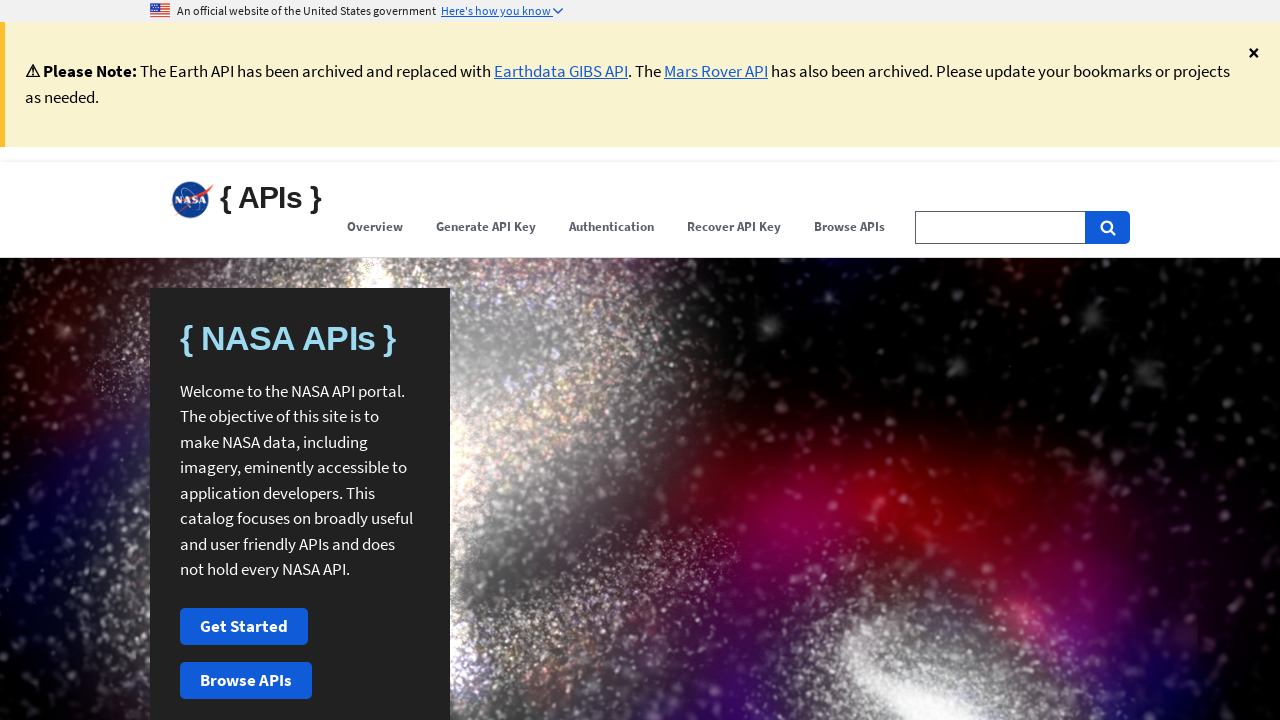

Verified page title contains 'NASA Open APIs'
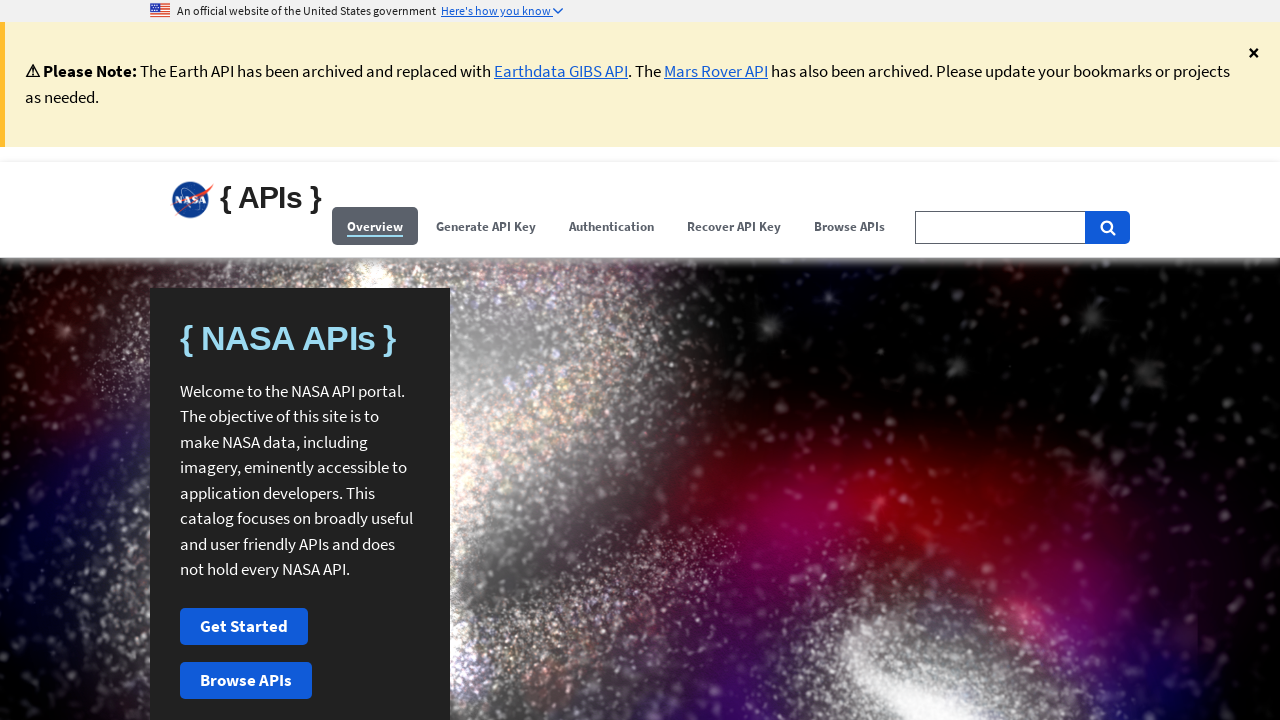

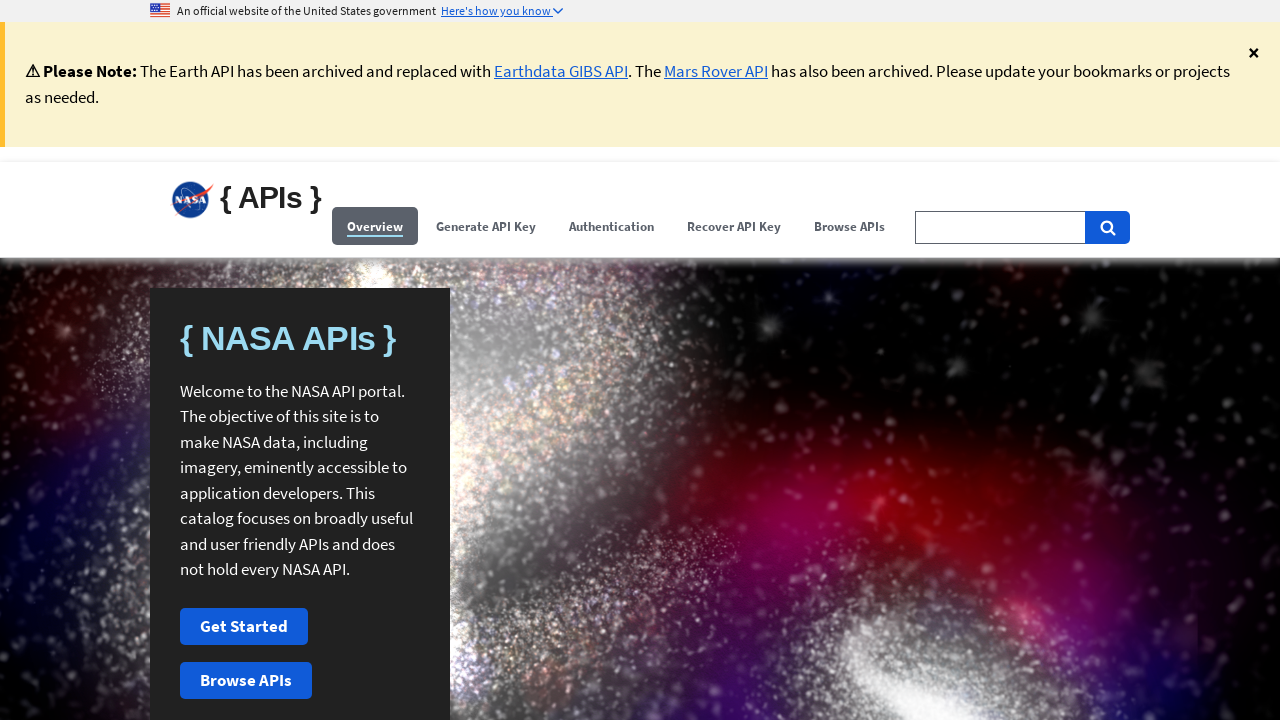